Tests navigation flow by clicking sign-in button, then "No account" link, and navigating back twice to return to the homepage

Starting URL: https://mystore-testlab.coderslab.pl/index.php

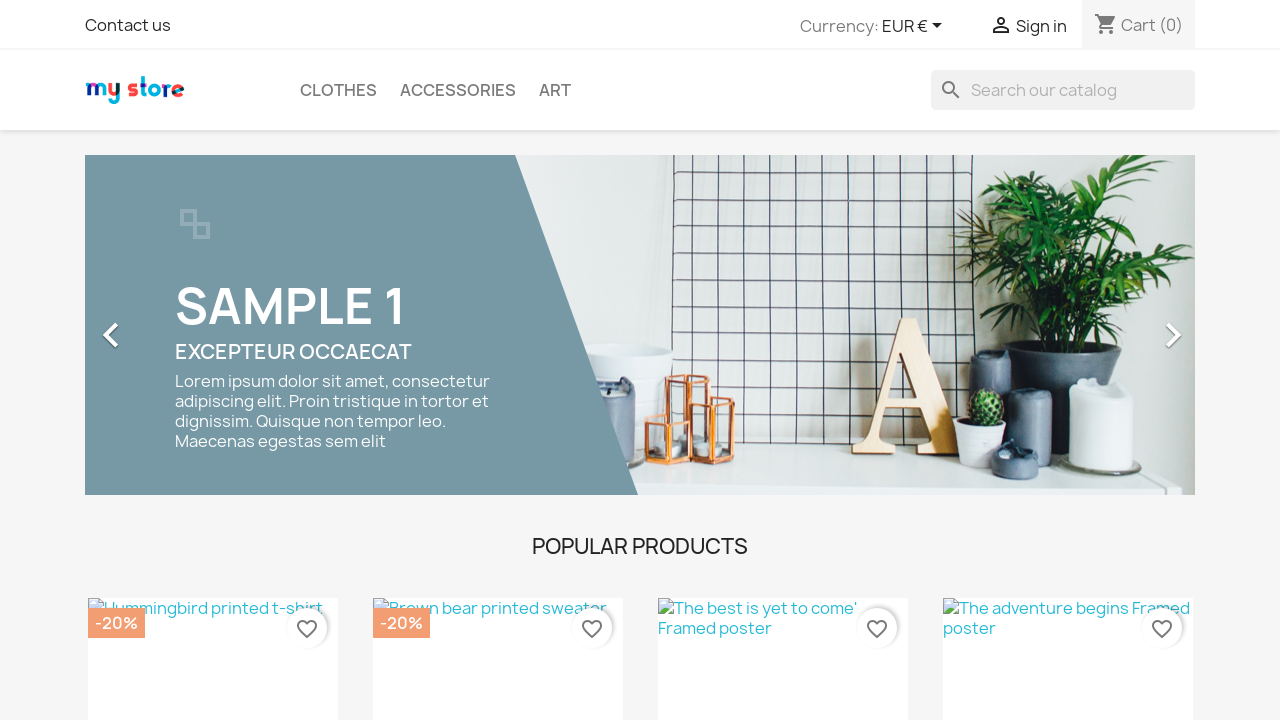

Clicked sign-in button at (1041, 26) on xpath=//*[@id="_desktop_user_info"]/div/a/span
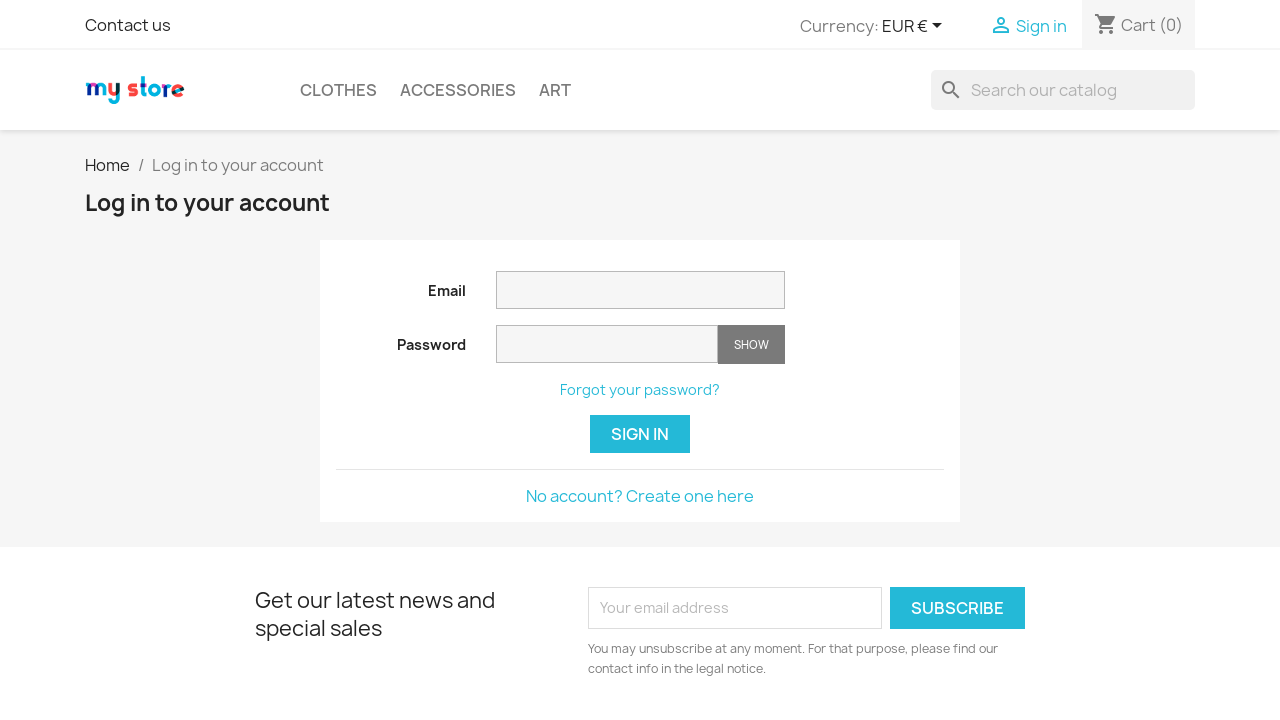

Clicked 'No account' link at (640, 496) on xpath=//*[@id="content"]/div/a
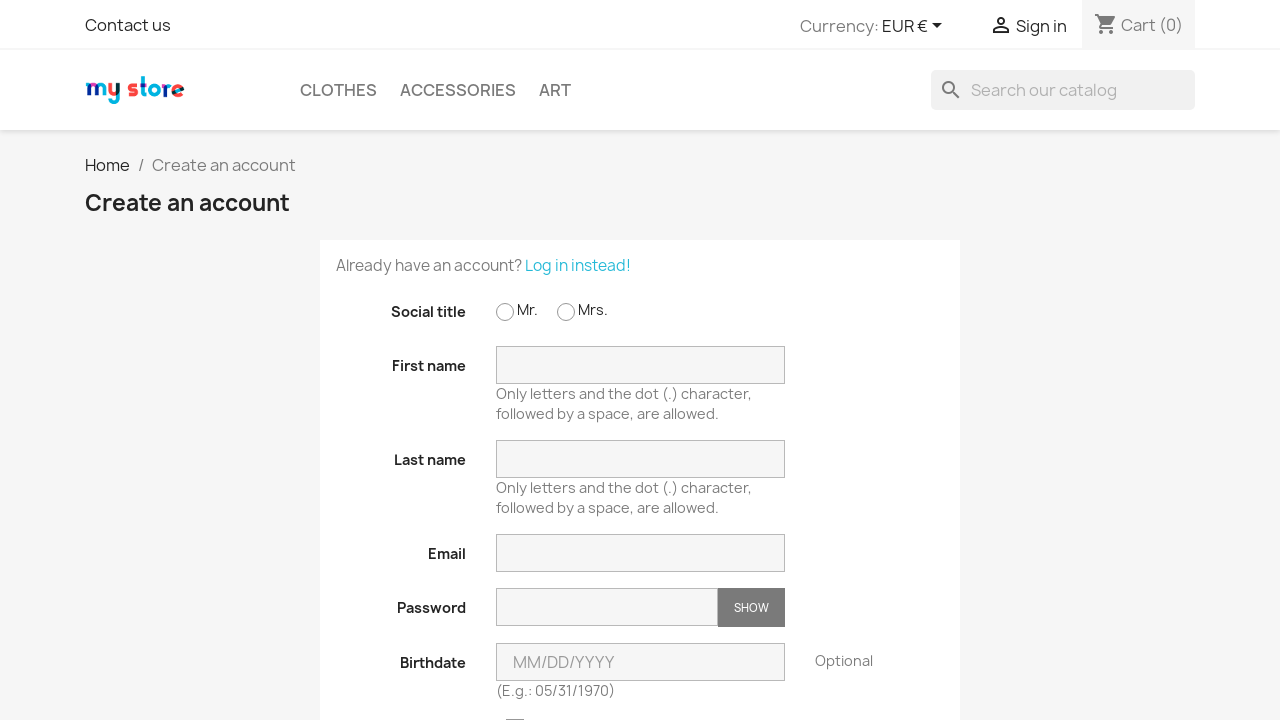

Navigated back to sign-in page
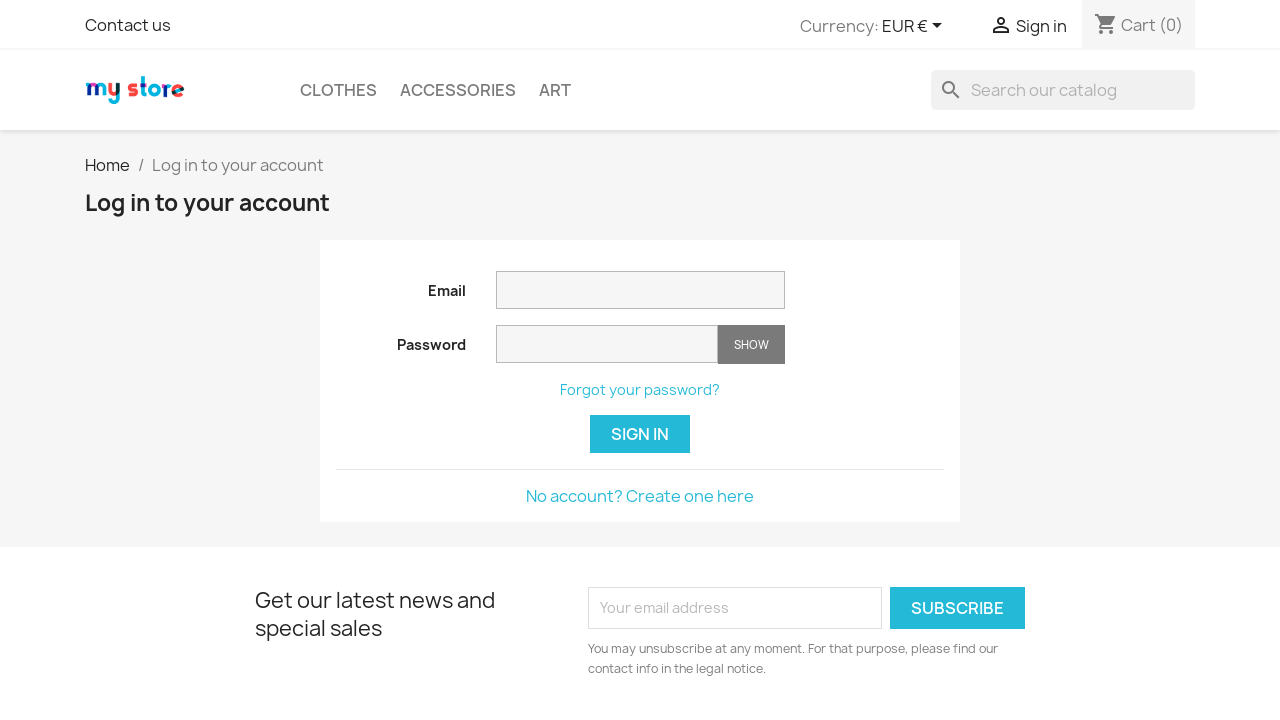

Navigated back to homepage
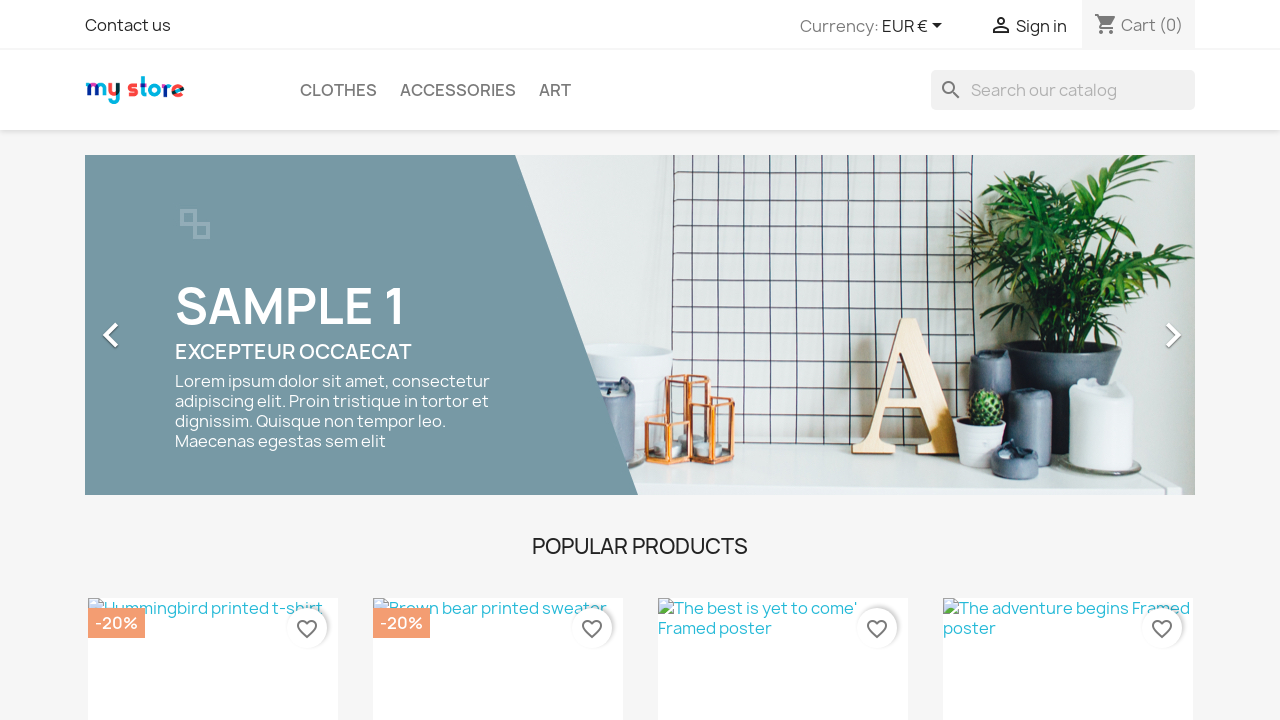

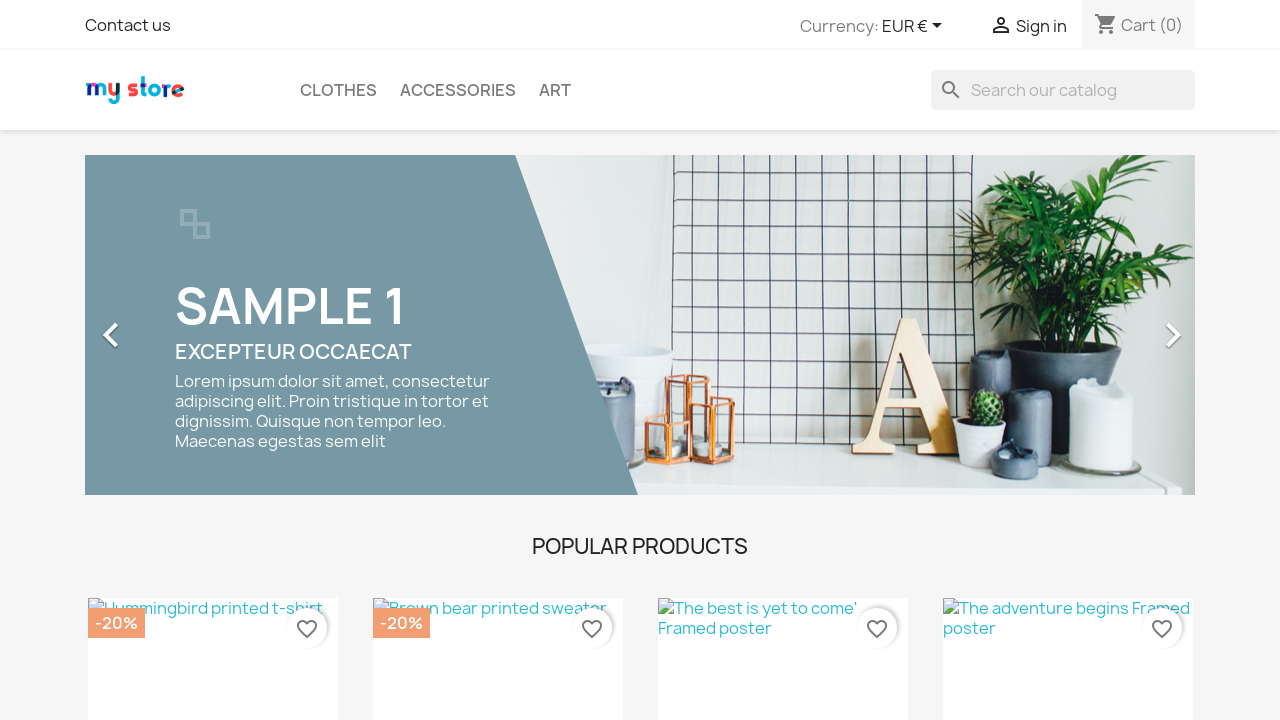